Opens a popup window from a blog page, handles multiple browser windows, and closes the child window while keeping the parent window open

Starting URL: http://omayo.blogspot.com/

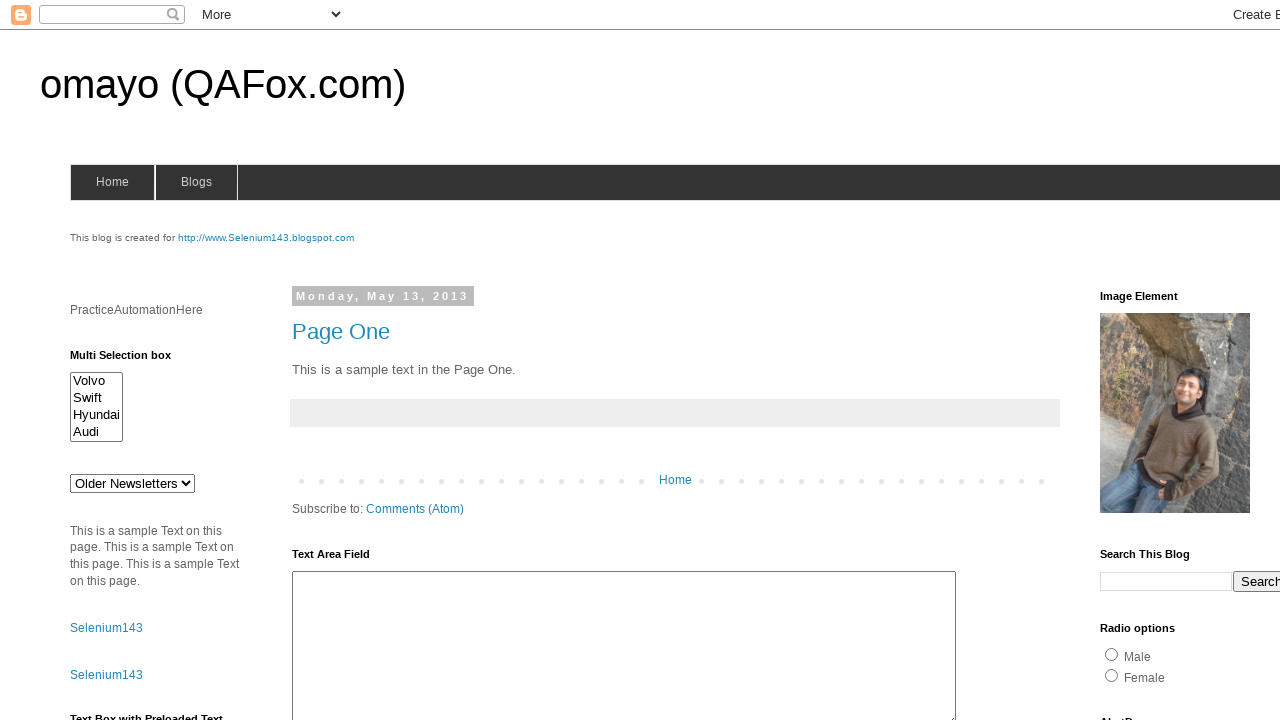

Located and scrolled to 'Open a popup window' link
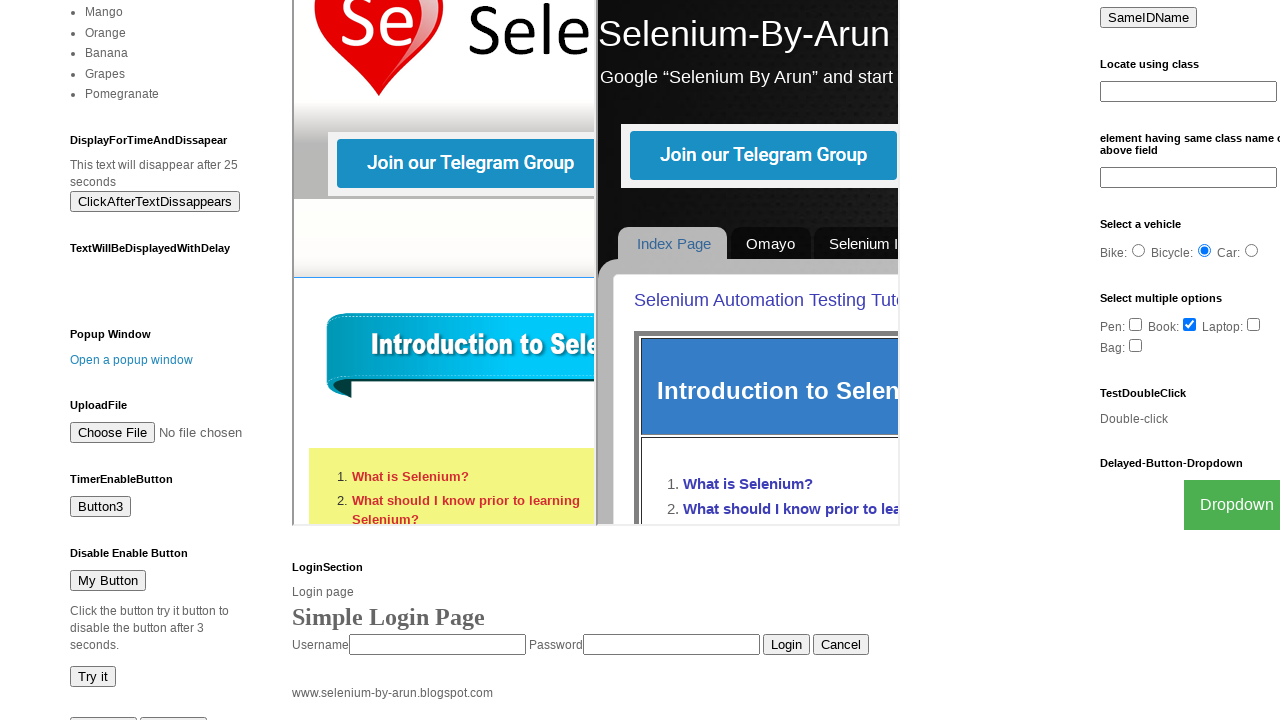

Clicked popup link to open new window at (132, 360) on xpath=//a[.='Open a popup window']
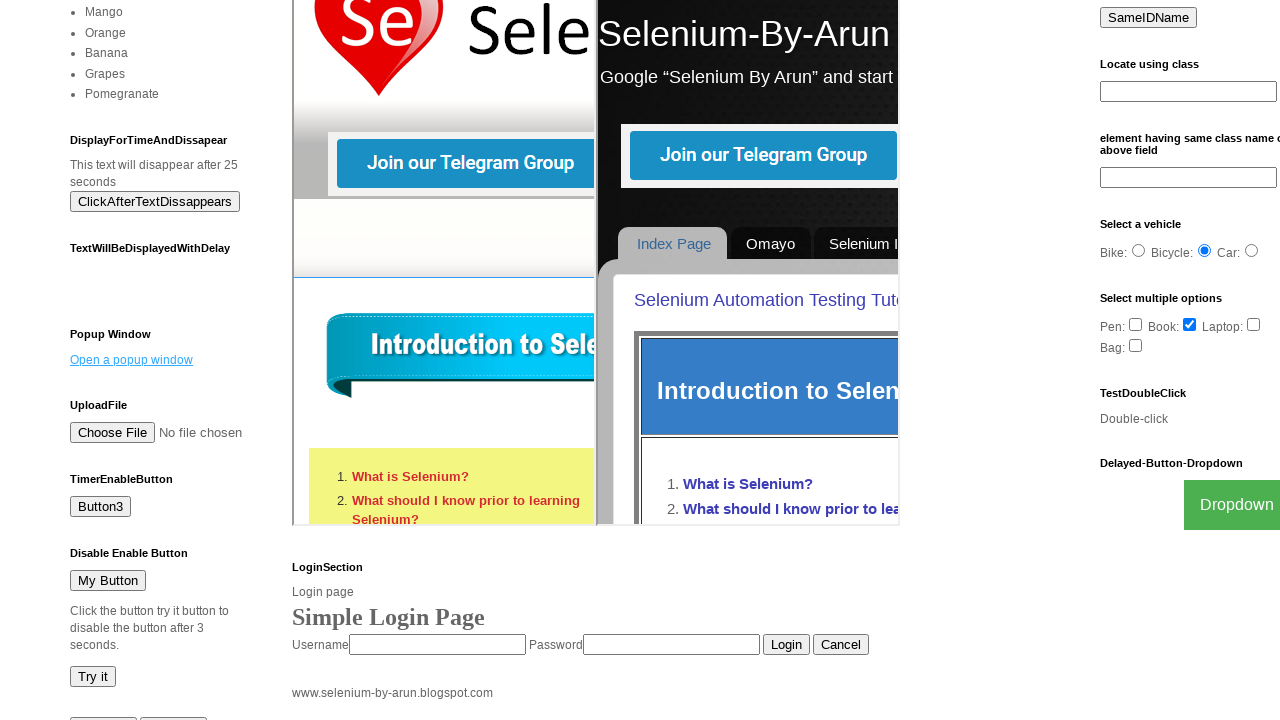

Captured popup window reference
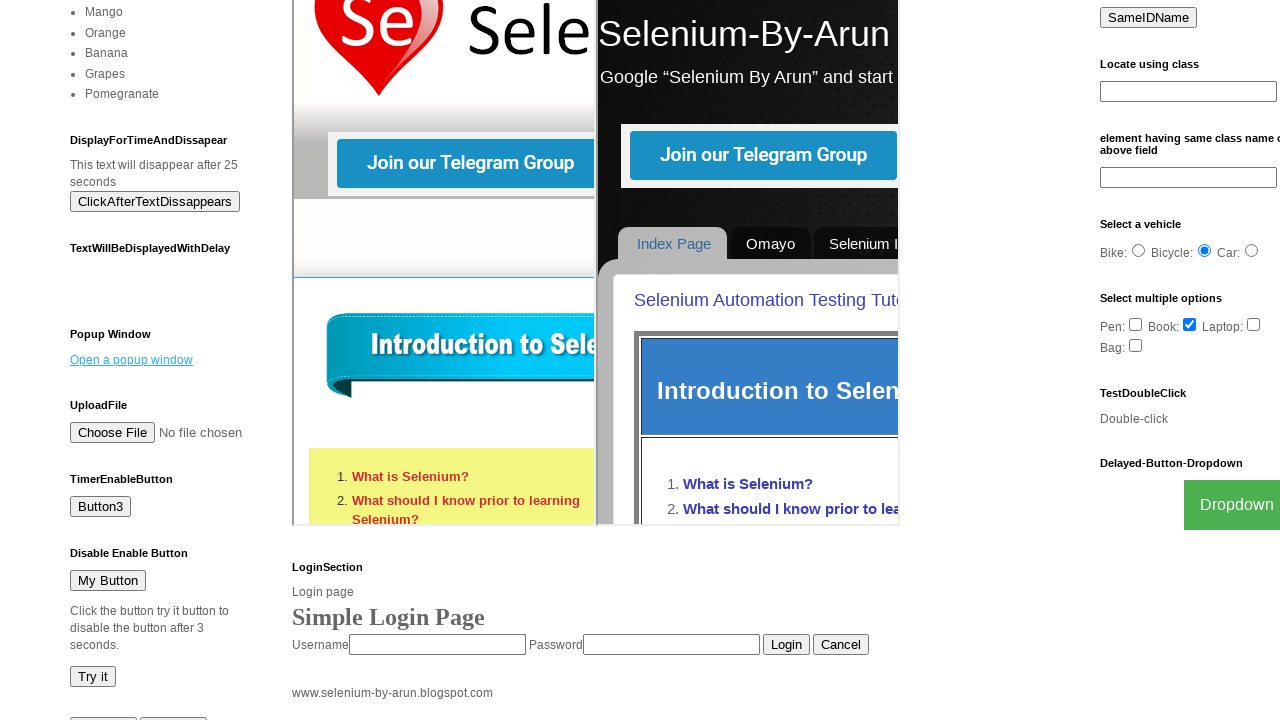

Closed the child popup window
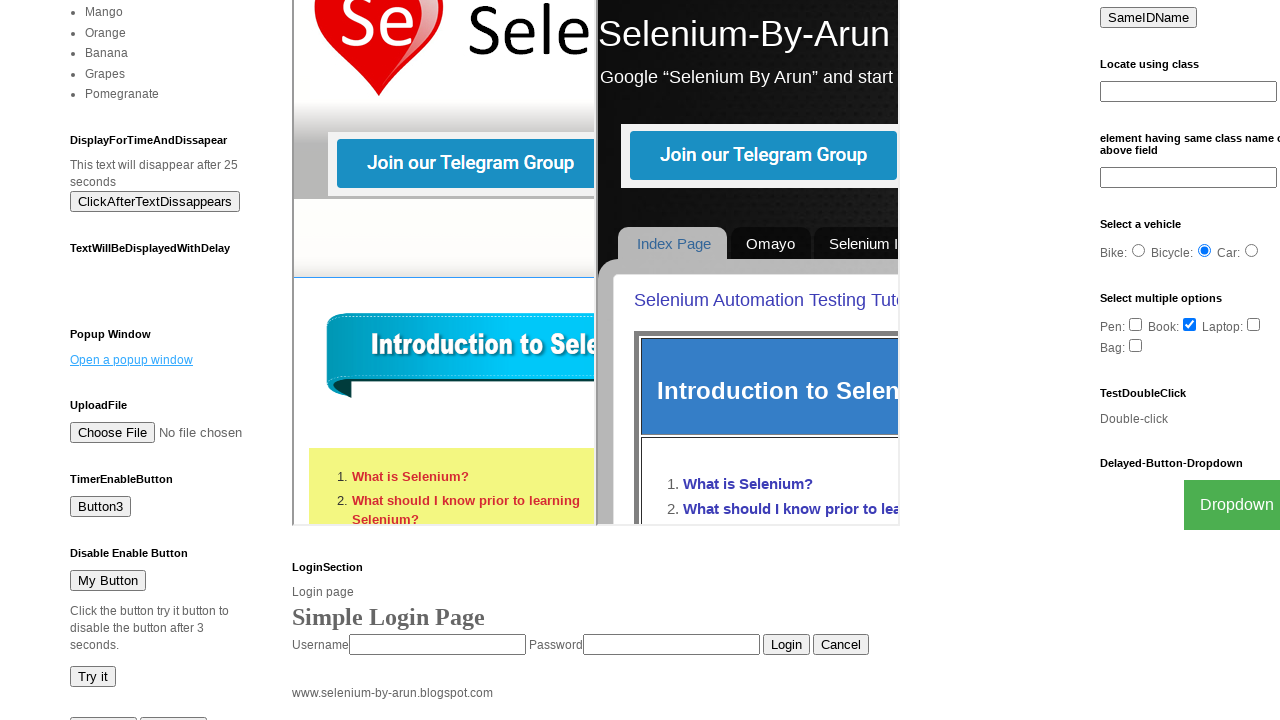

Waited for popup closure to complete, parent window remains active
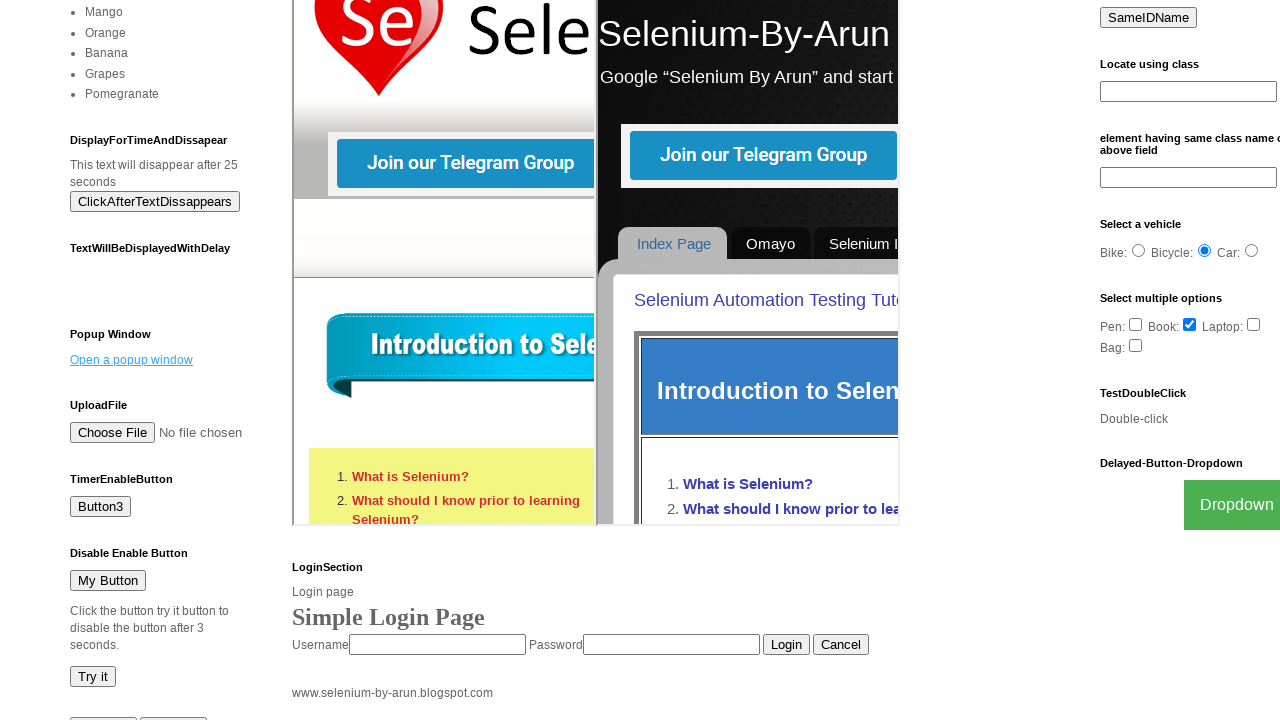

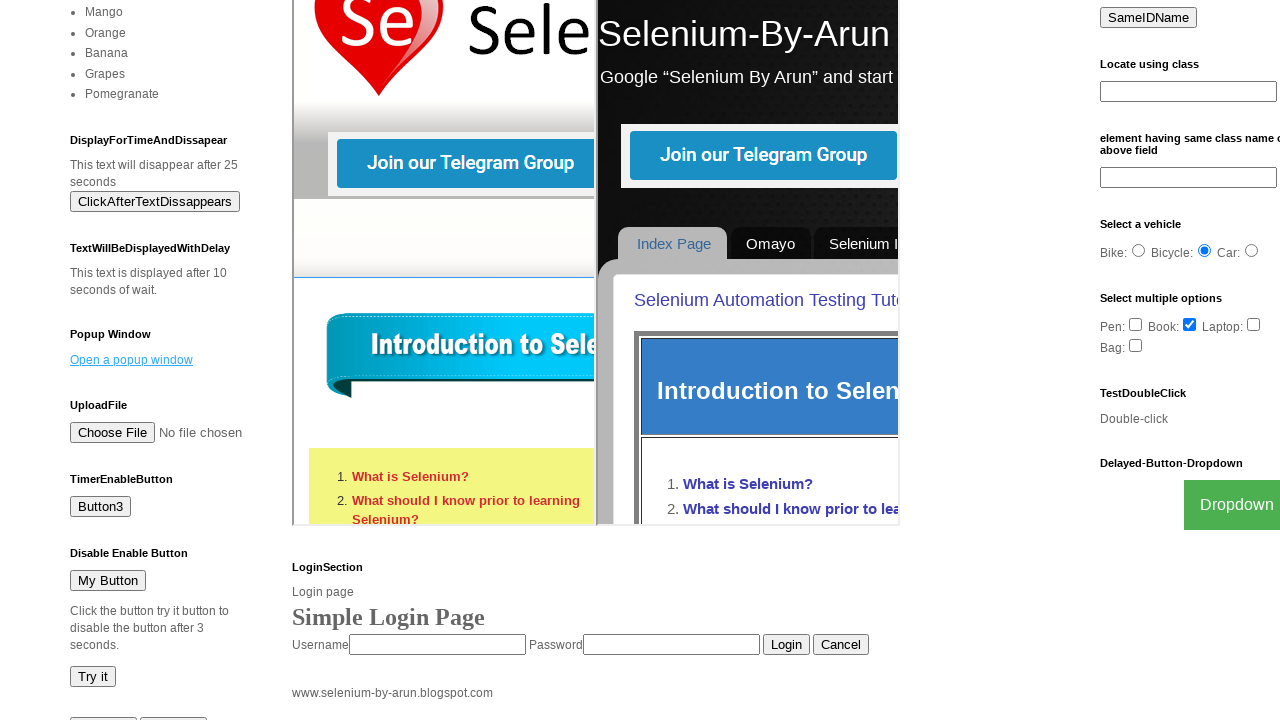